Waits for a button to become enabled after a delay and then clicks it

Starting URL: https://demoqa.com/dynamic-properties

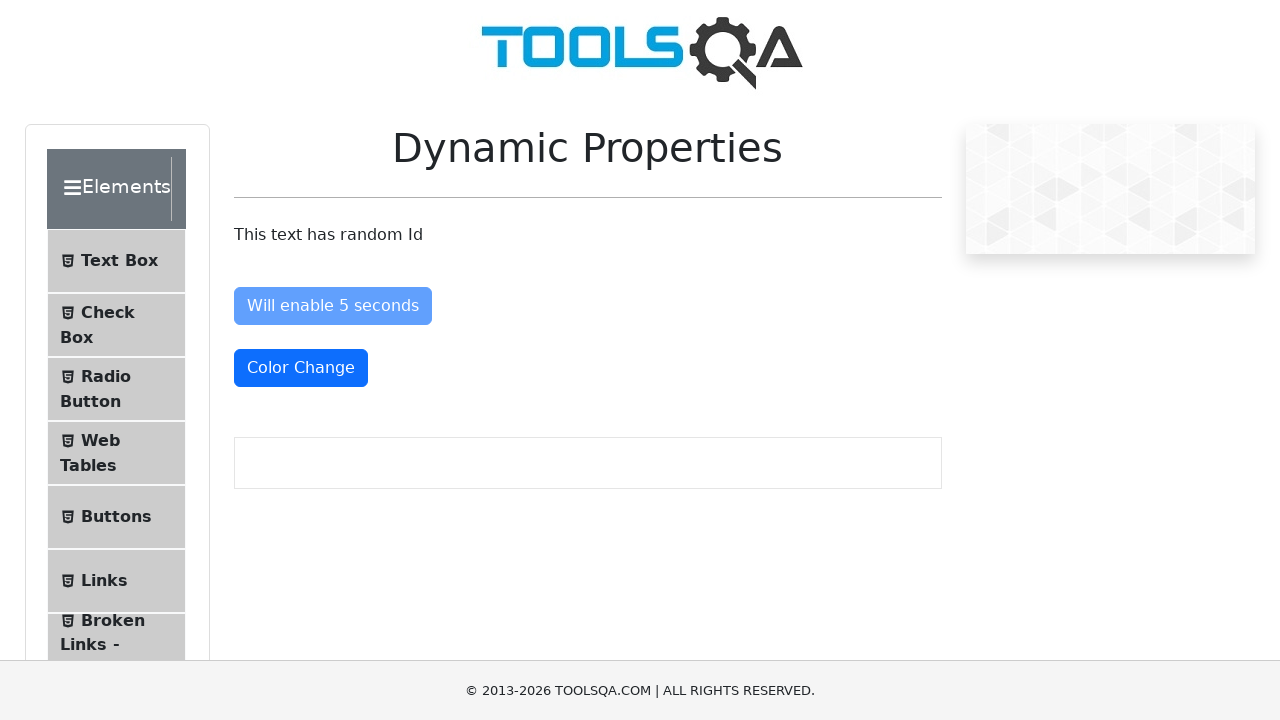

Waited 5 seconds for button to become enabled
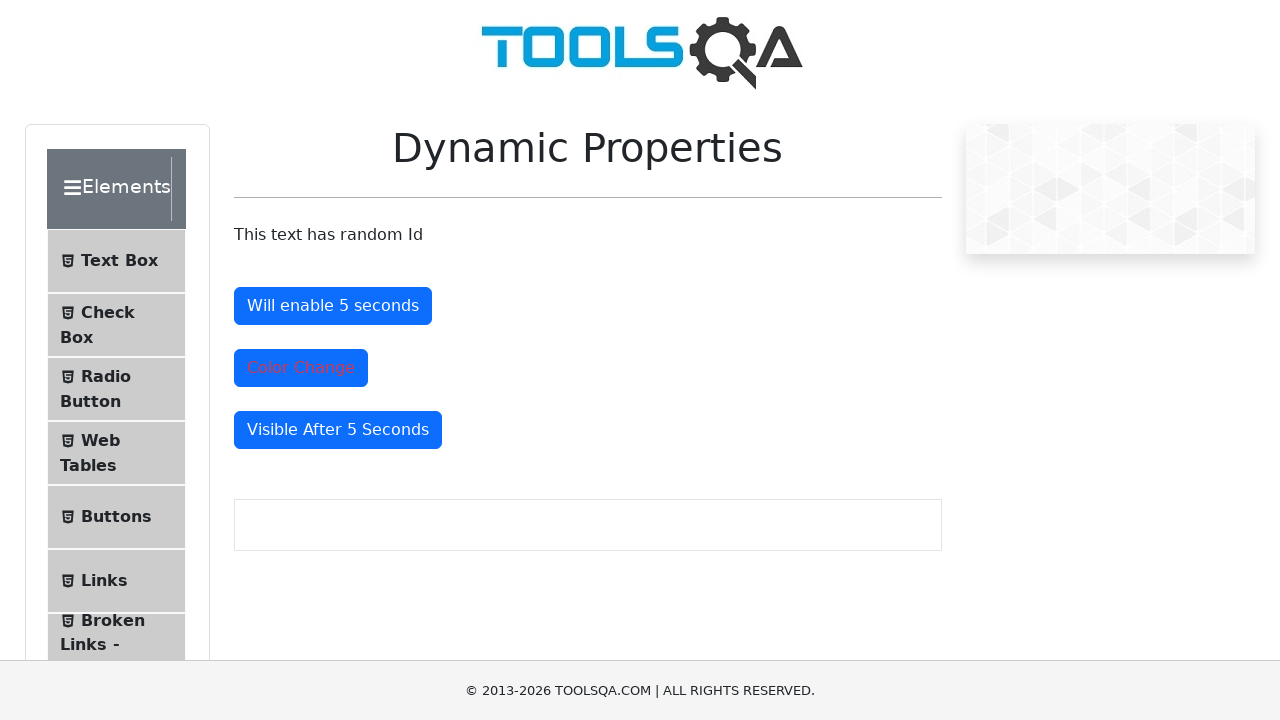

Clicked the enabled button at (333, 306) on #enableAfter
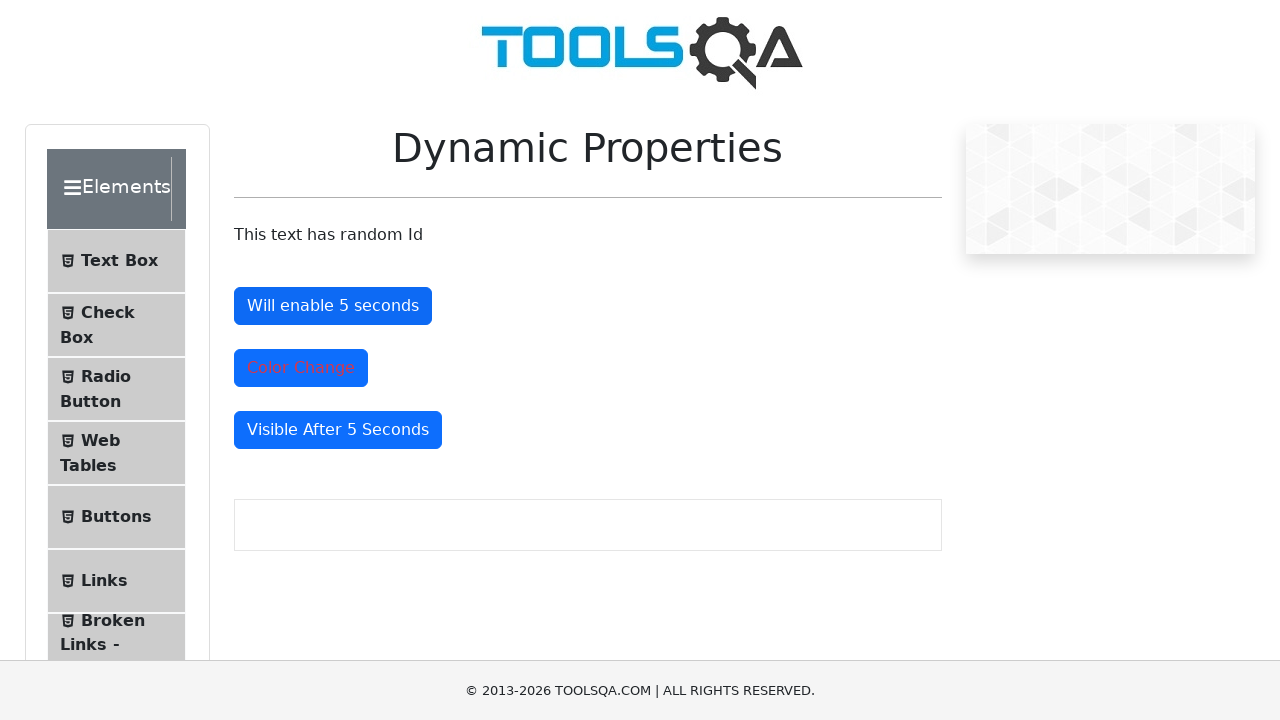

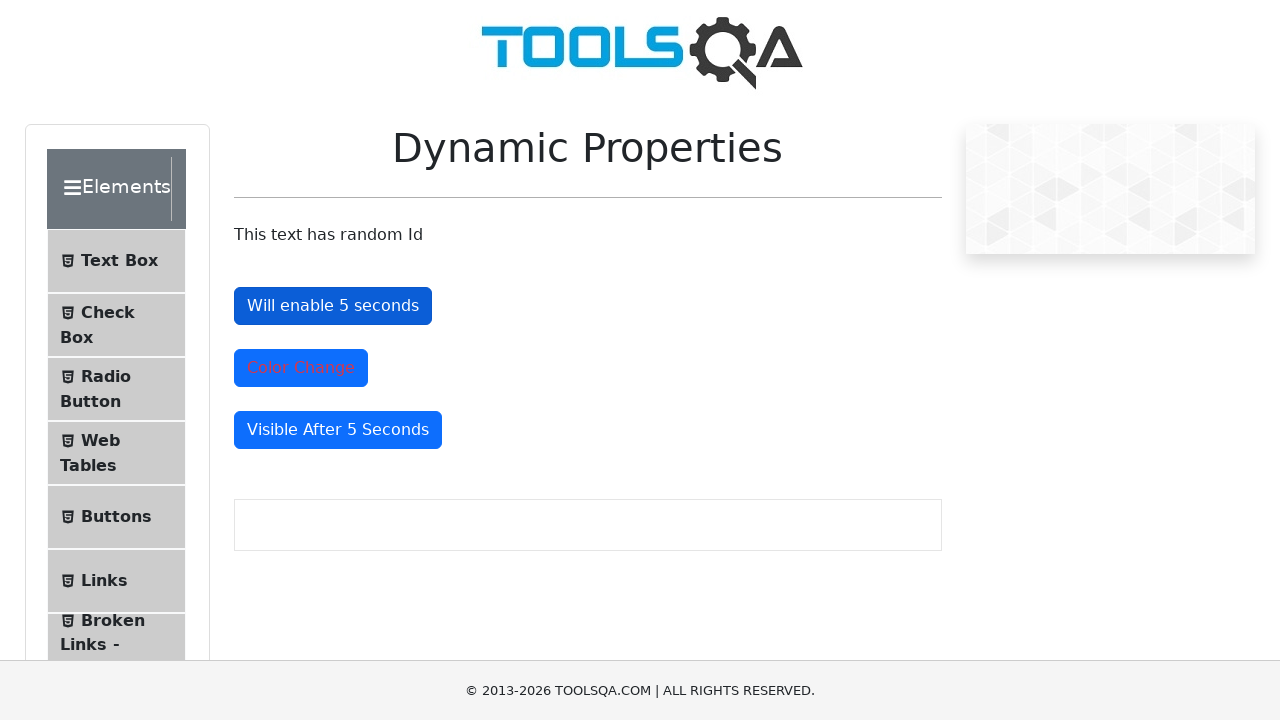